Navigates to Flipkart homepage and verifies the page loads by checking the page title

Starting URL: https://www.flipkart.com/

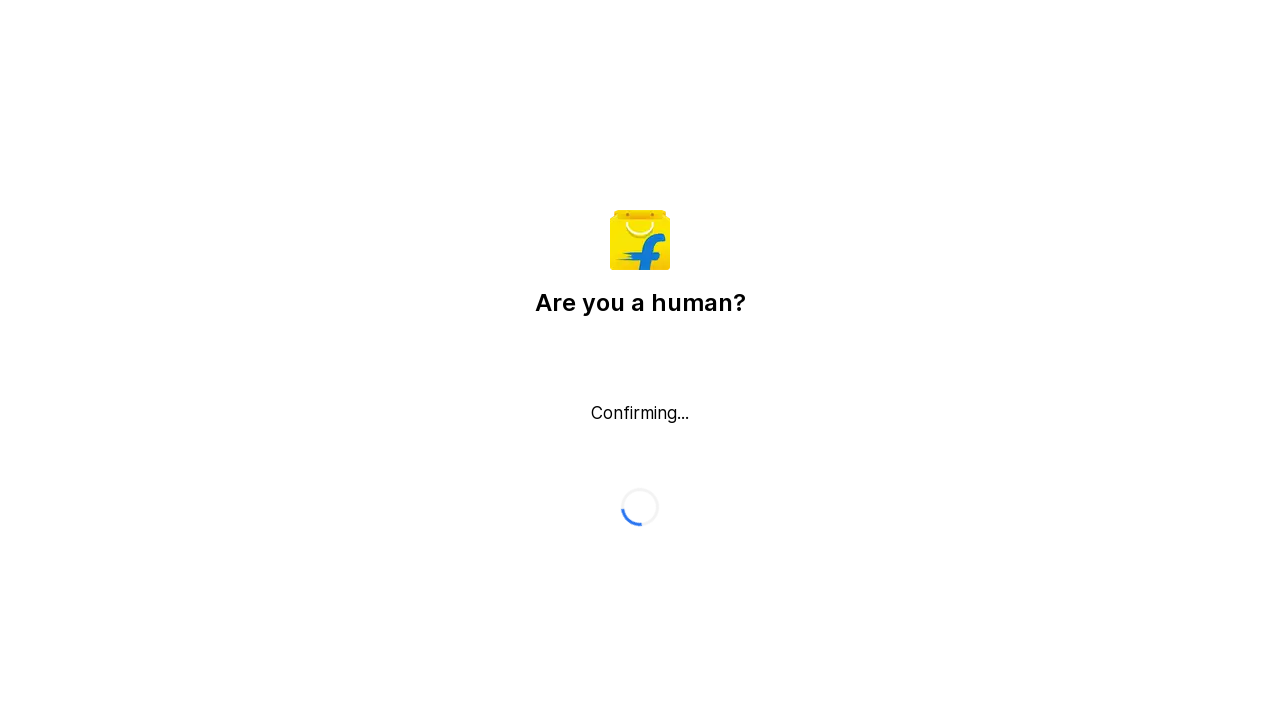

Navigated to Flipkart homepage
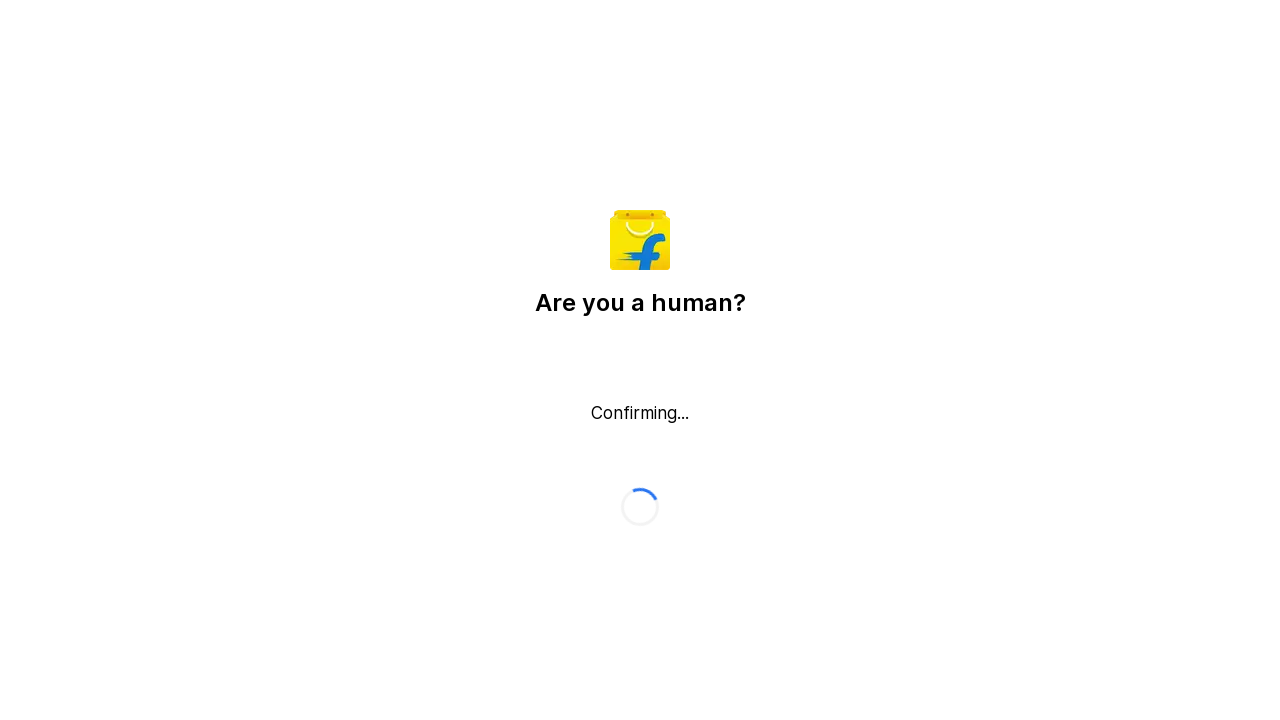

Page loaded to domcontentloaded state
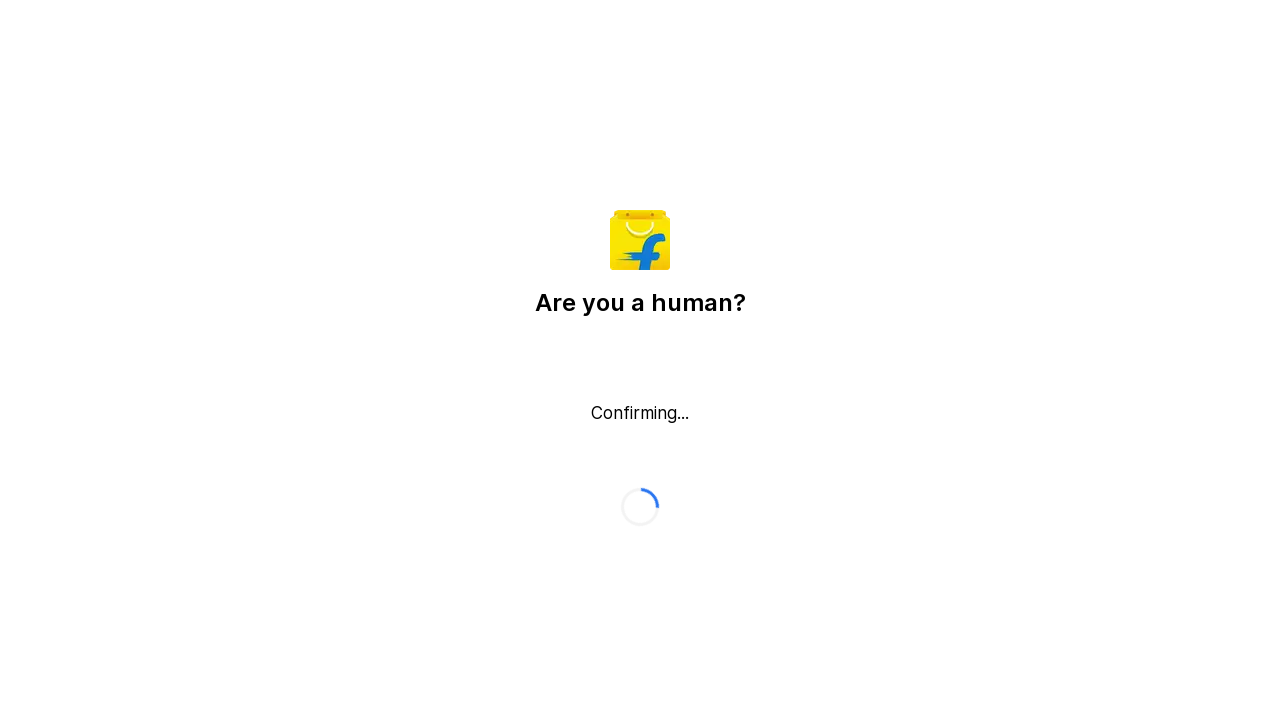

Retrieved page title: Flipkart reCAPTCHA
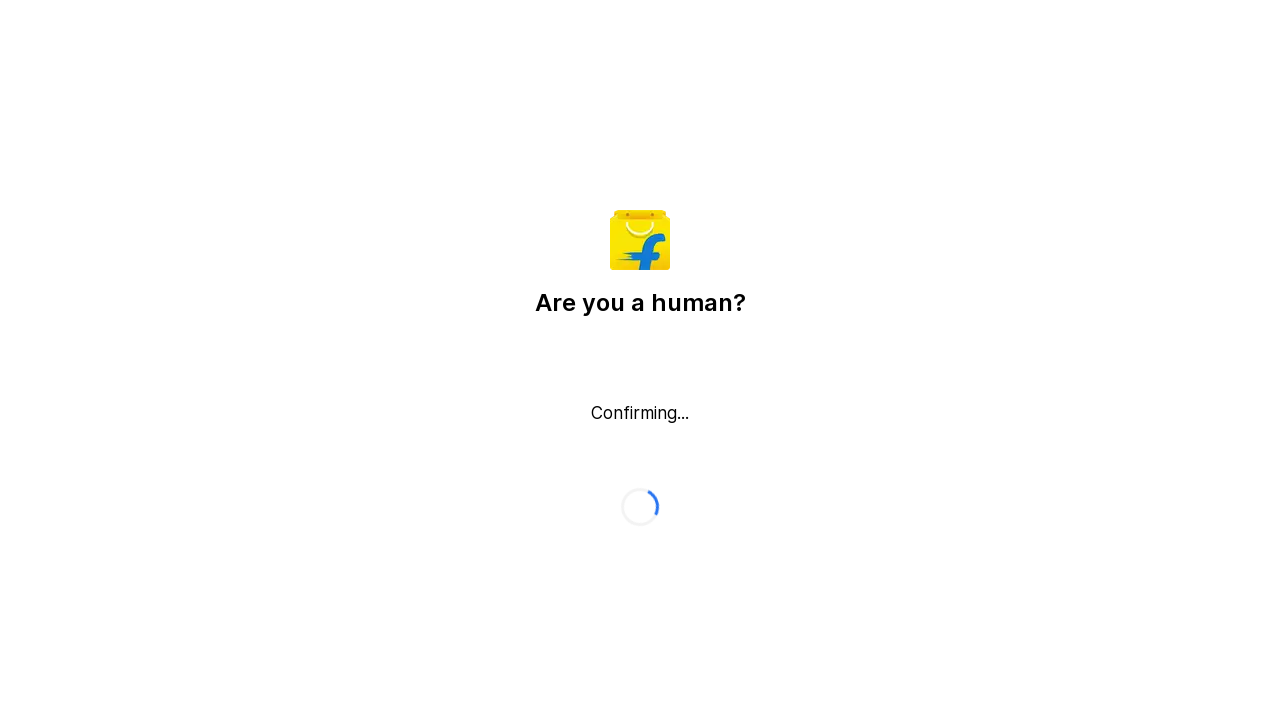

Printed page title to console
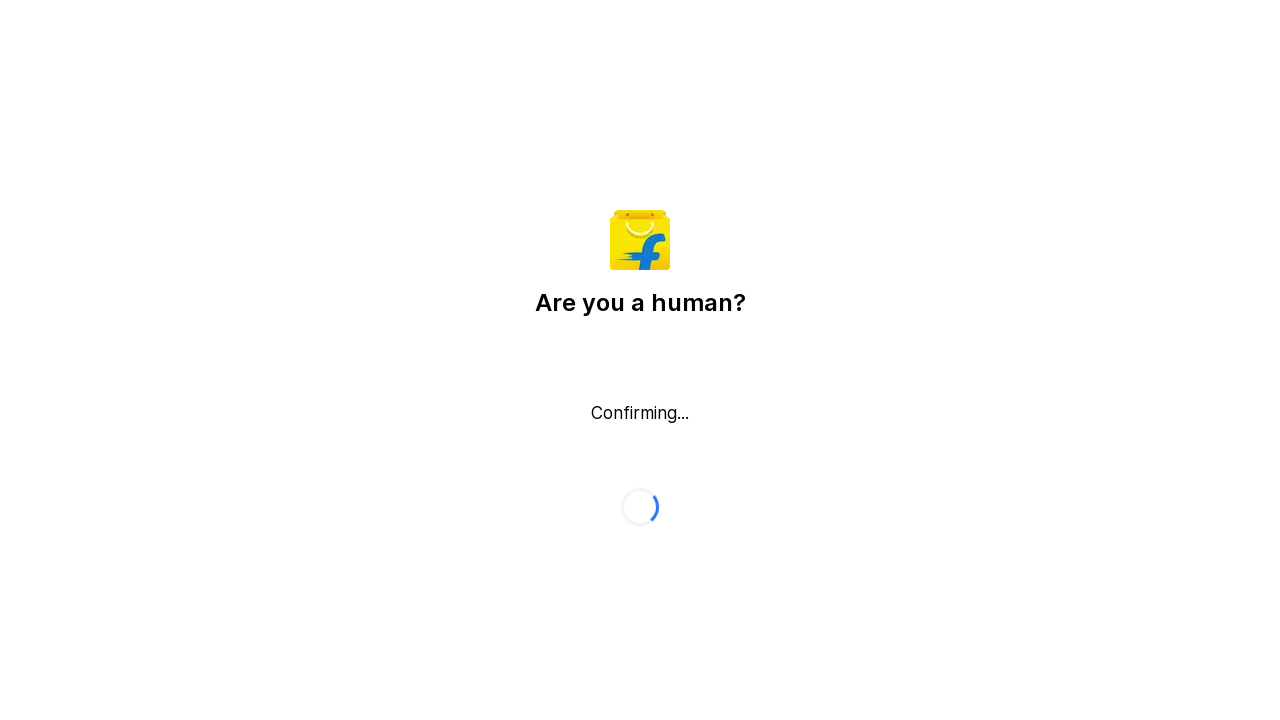

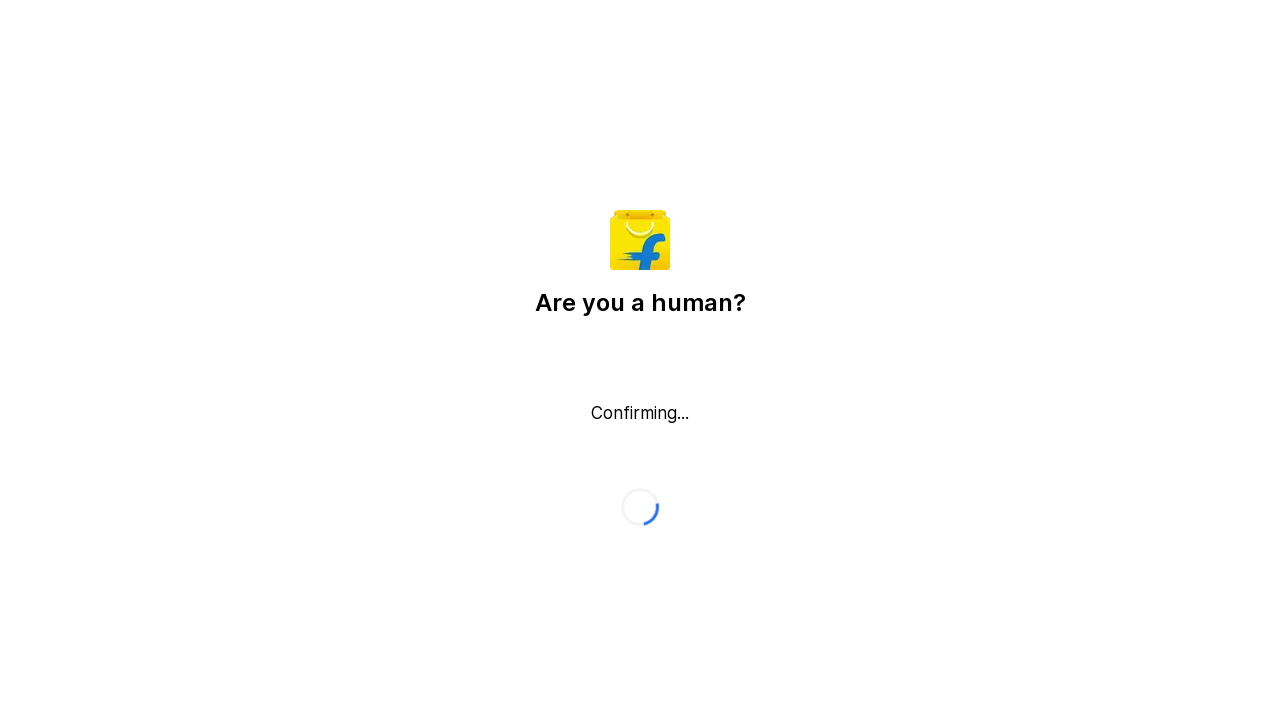